Navigates to the status codes page and clicks on the "404" status code link to verify the not found page

Starting URL: https://the-internet.herokuapp.com/status_codes

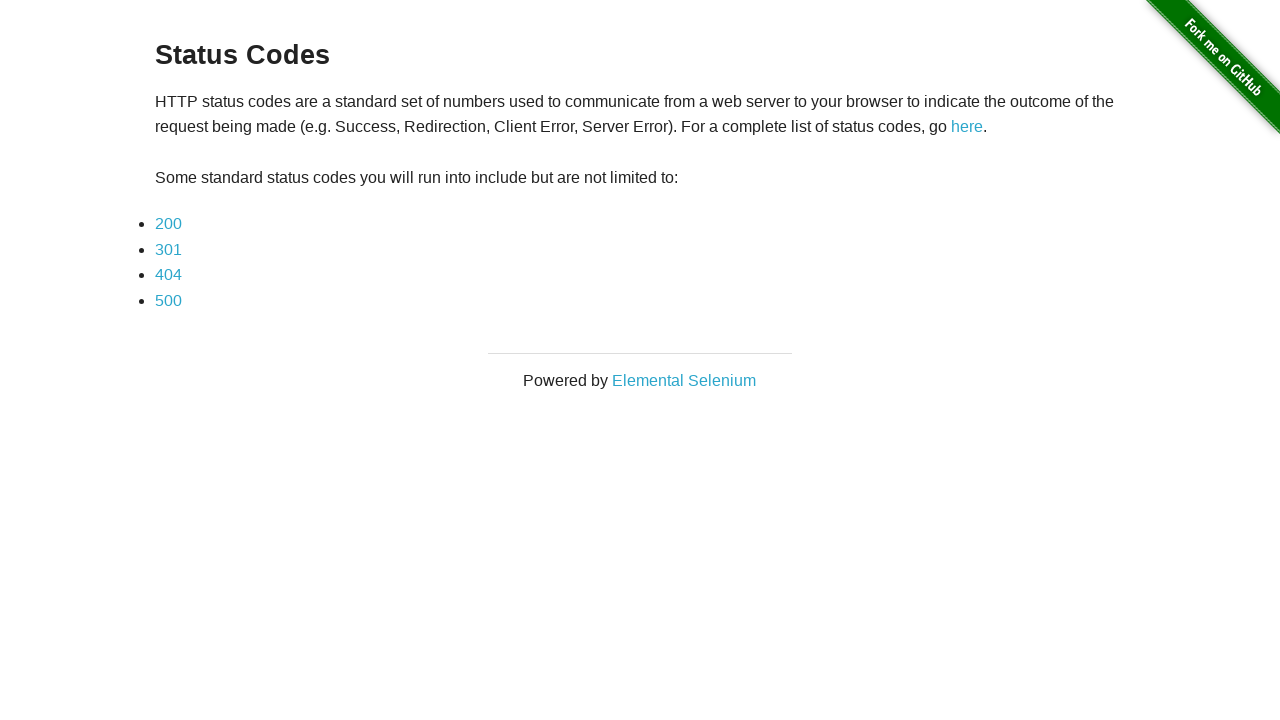

Clicked on the 404 status code link at (168, 275) on a:text('404')
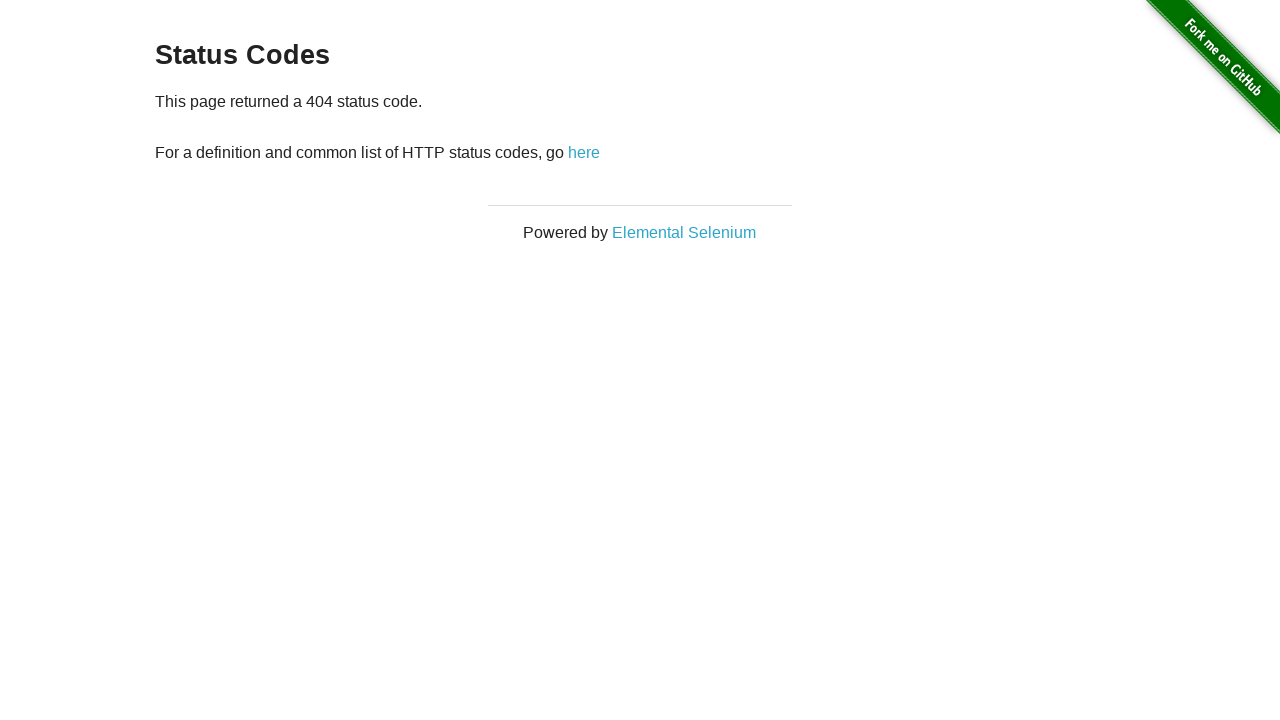

Status code page loaded successfully
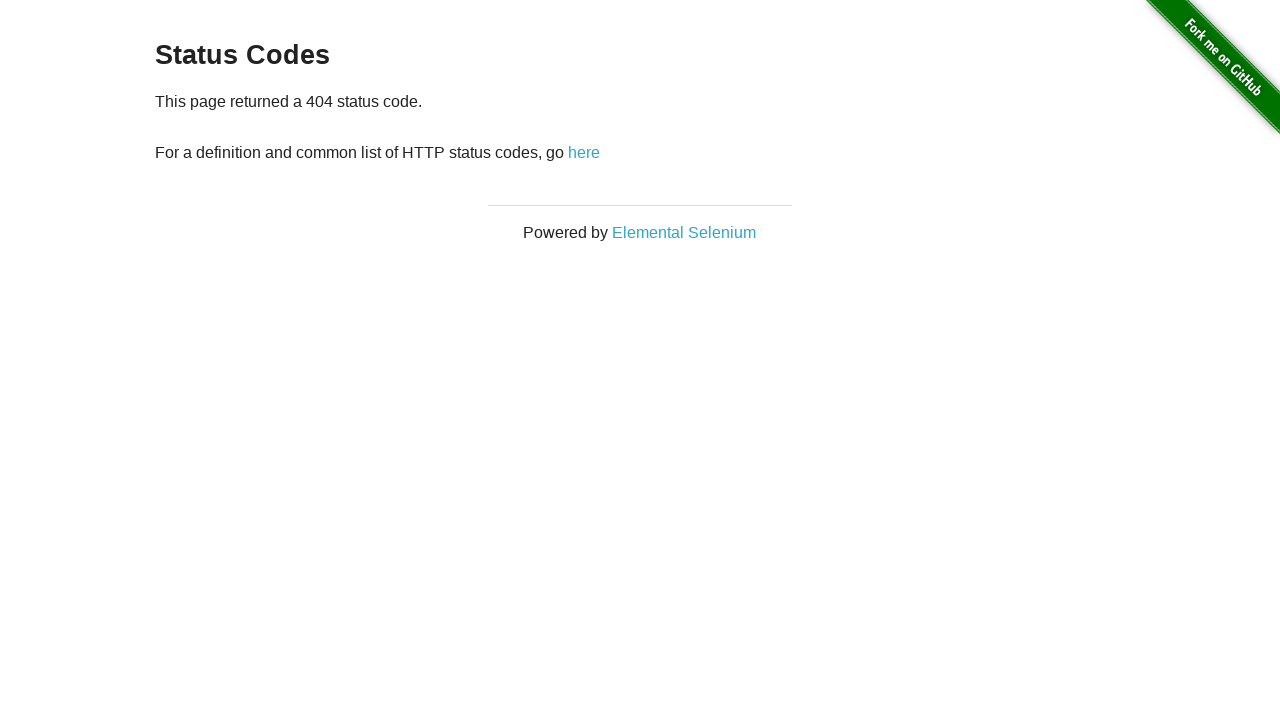

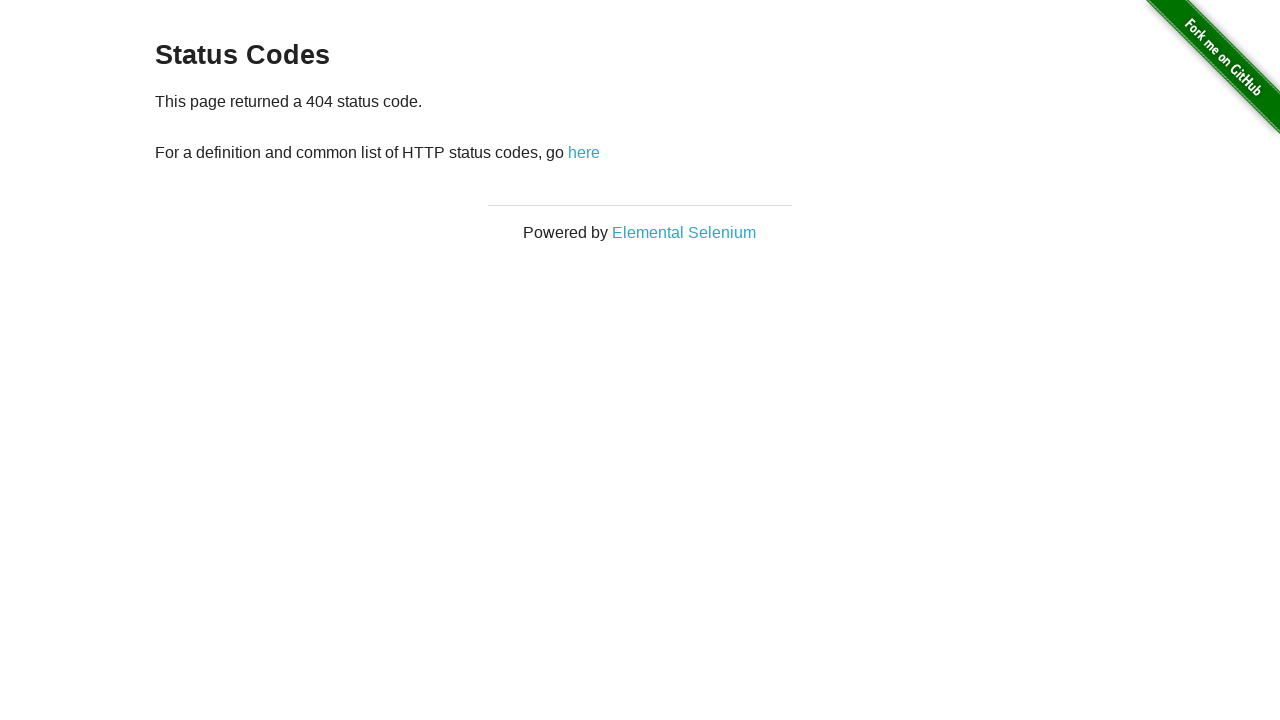